Tests the search functionality by searching for a term that returns results and verifies that search result sections are displayed

Starting URL: https://playwright.dev/

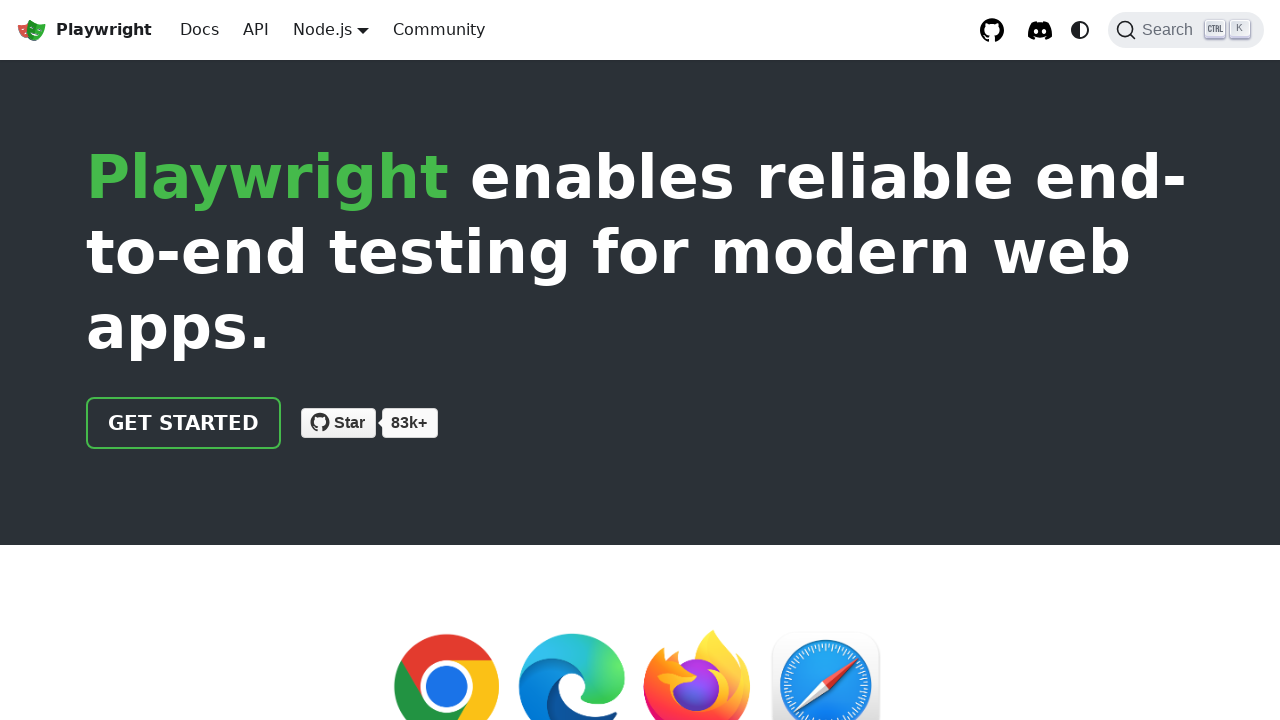

Clicked Search button to open search dialog at (1186, 30) on internal:role=button[name="Search "i]
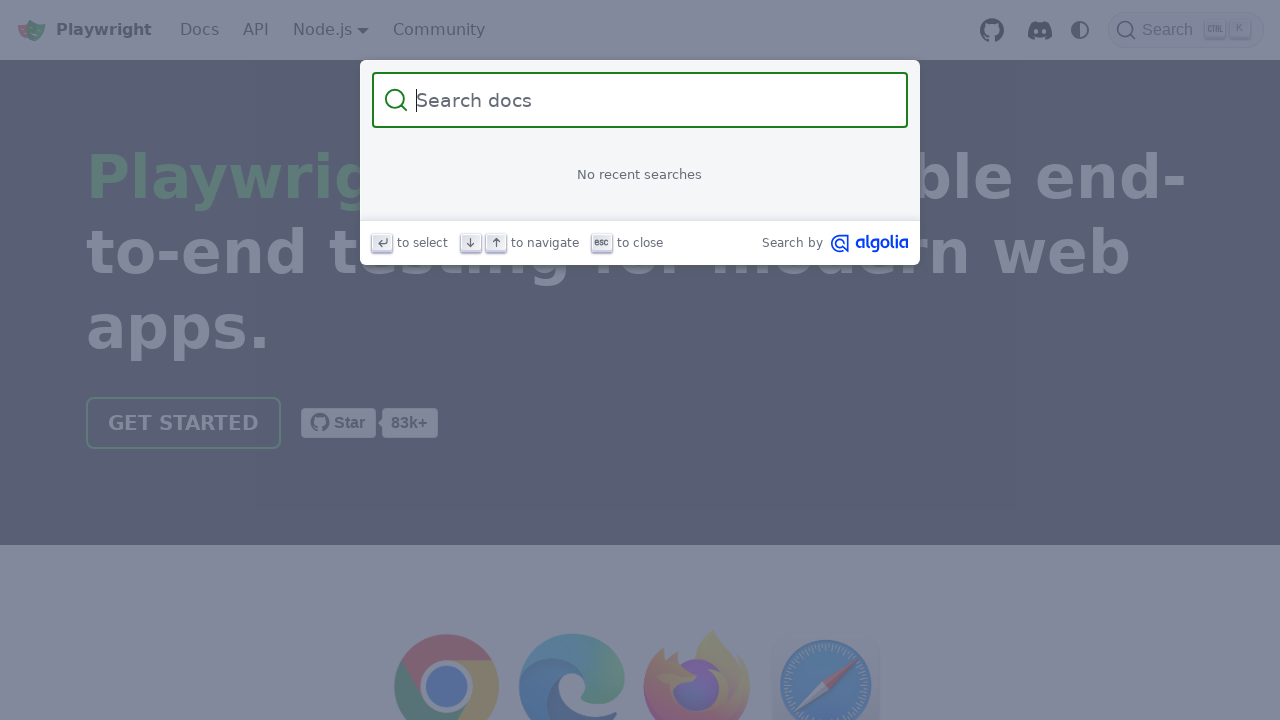

Clicked on search input field at (652, 100) on internal:attr=[placeholder="Search docs"i]
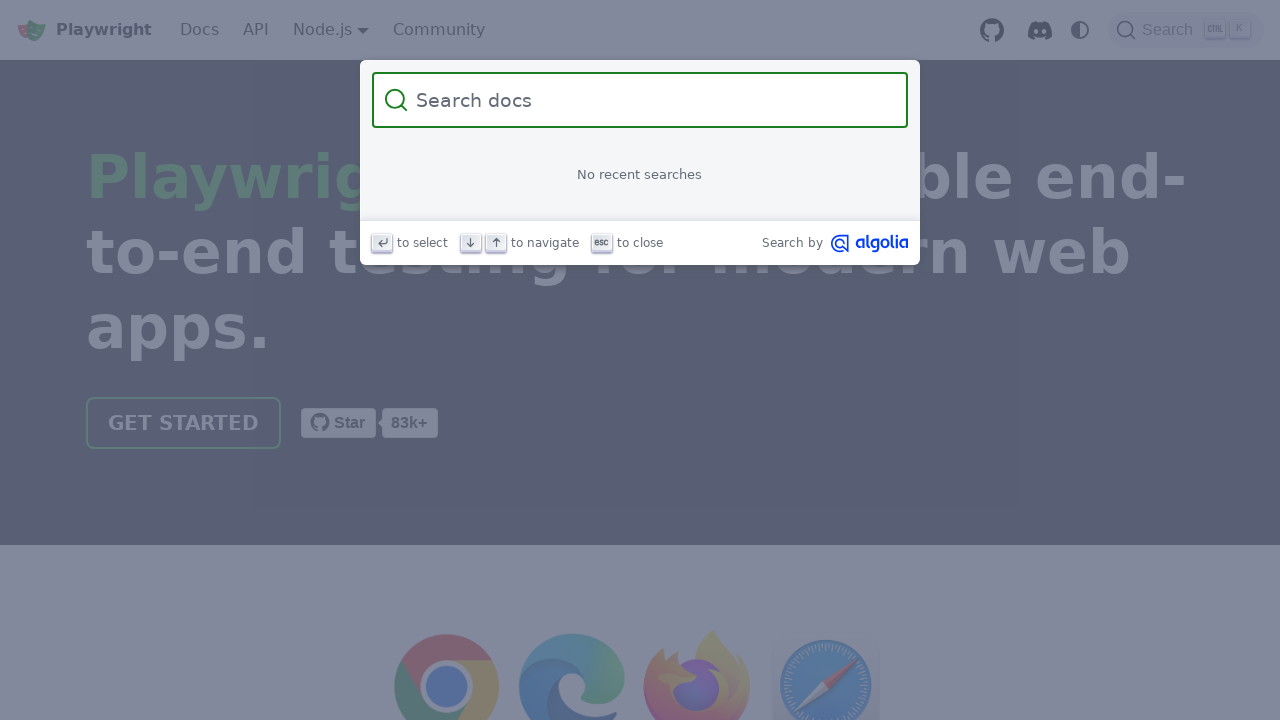

Filled search box with 'havetext' to generate results on internal:attr=[placeholder="Search docs"i]
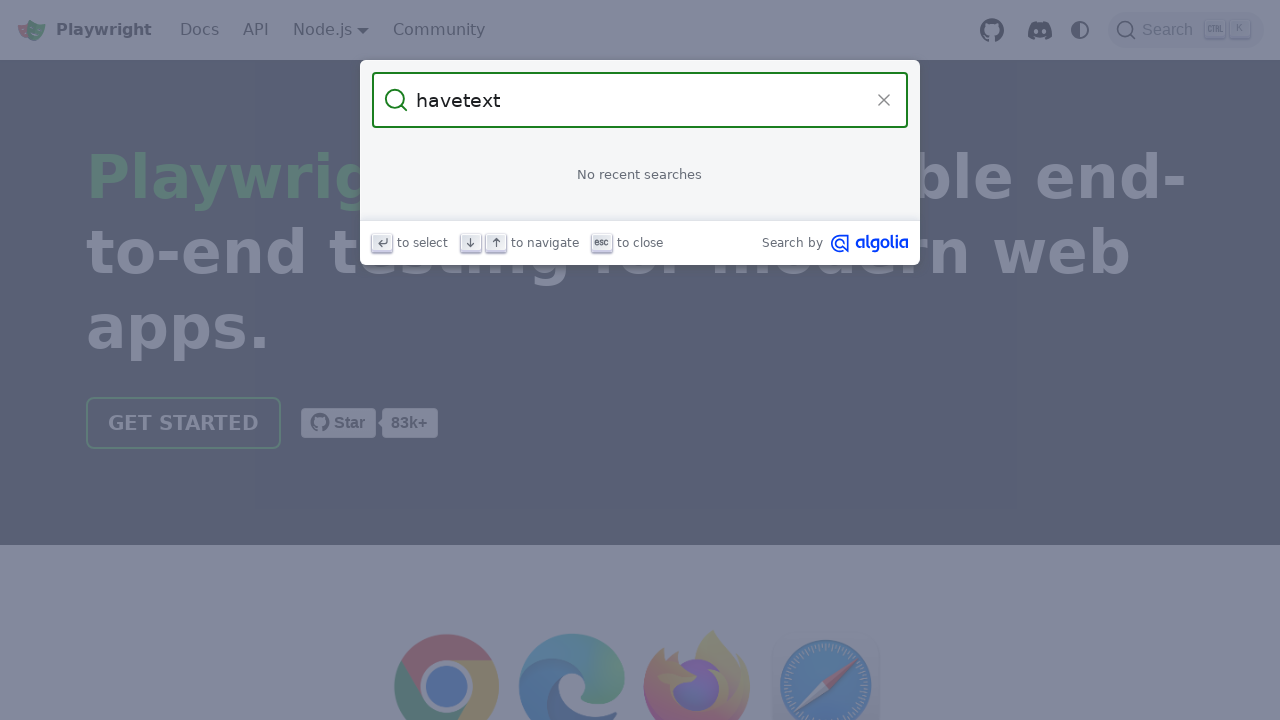

Search result sections are now visible
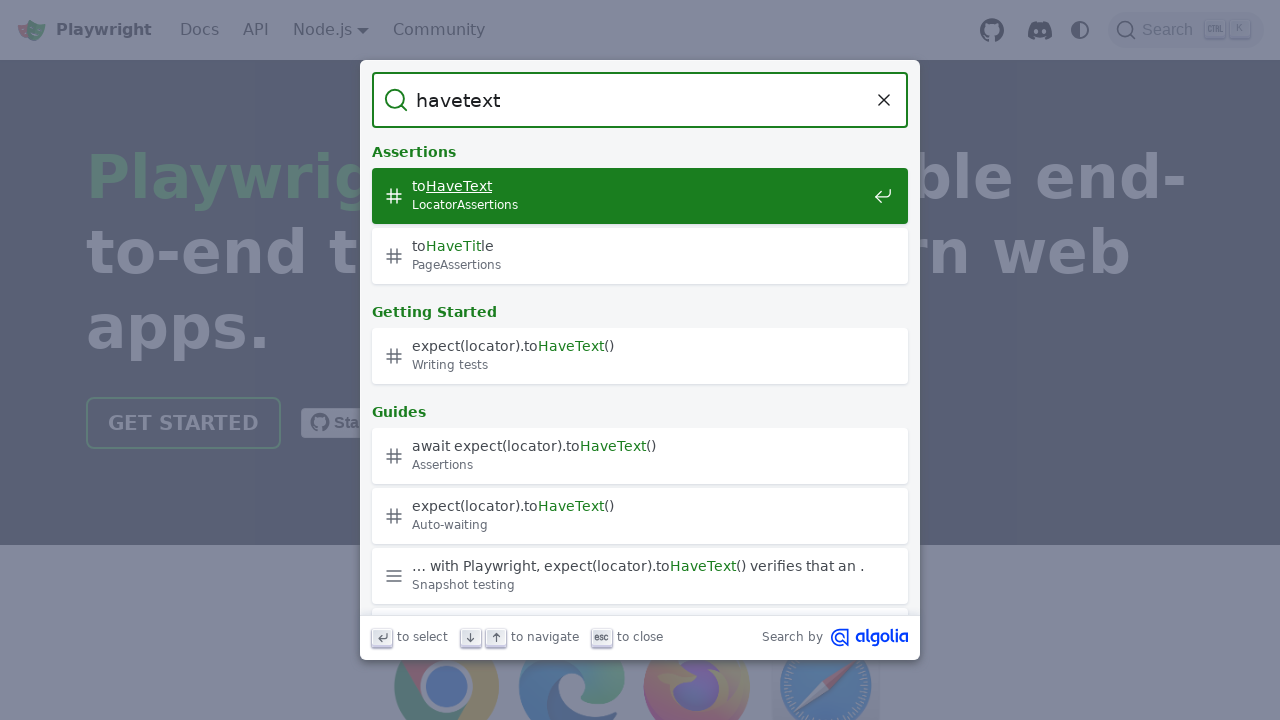

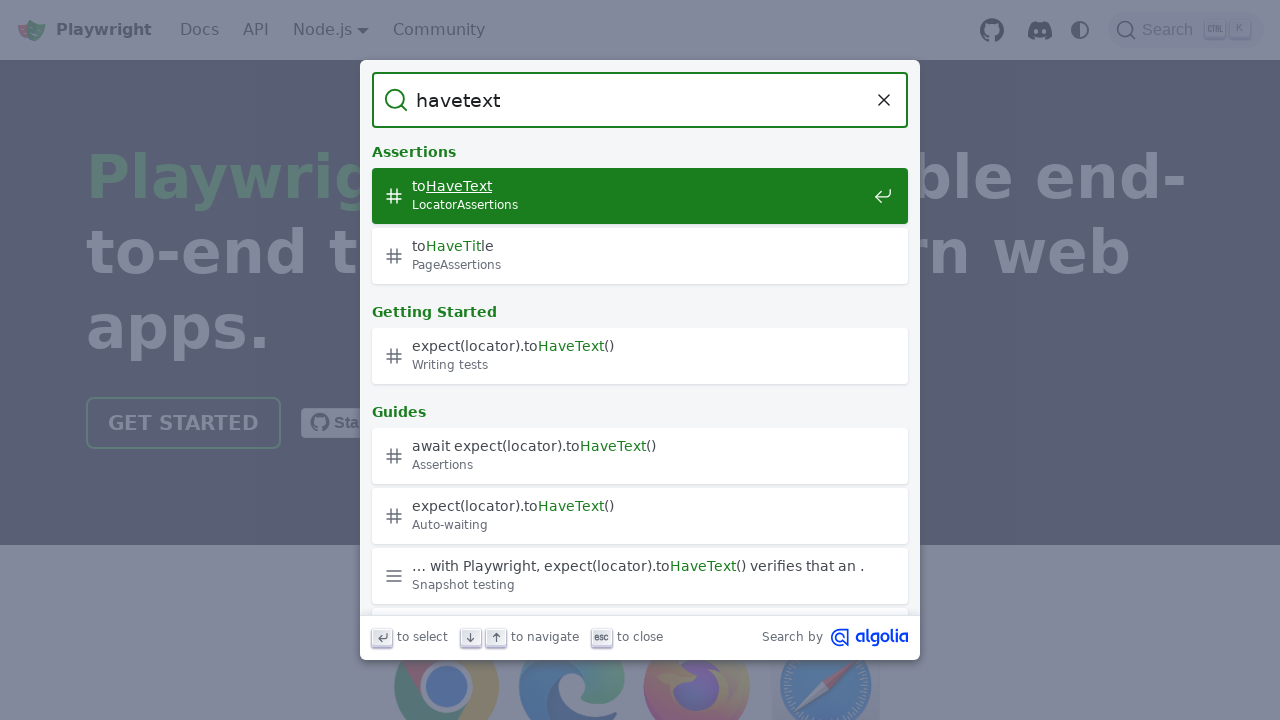